Tests dynamic loading page by clicking start button and waiting for "Hello World!" text to appear

Starting URL: https://the-internet.herokuapp.com/dynamic_loading/1

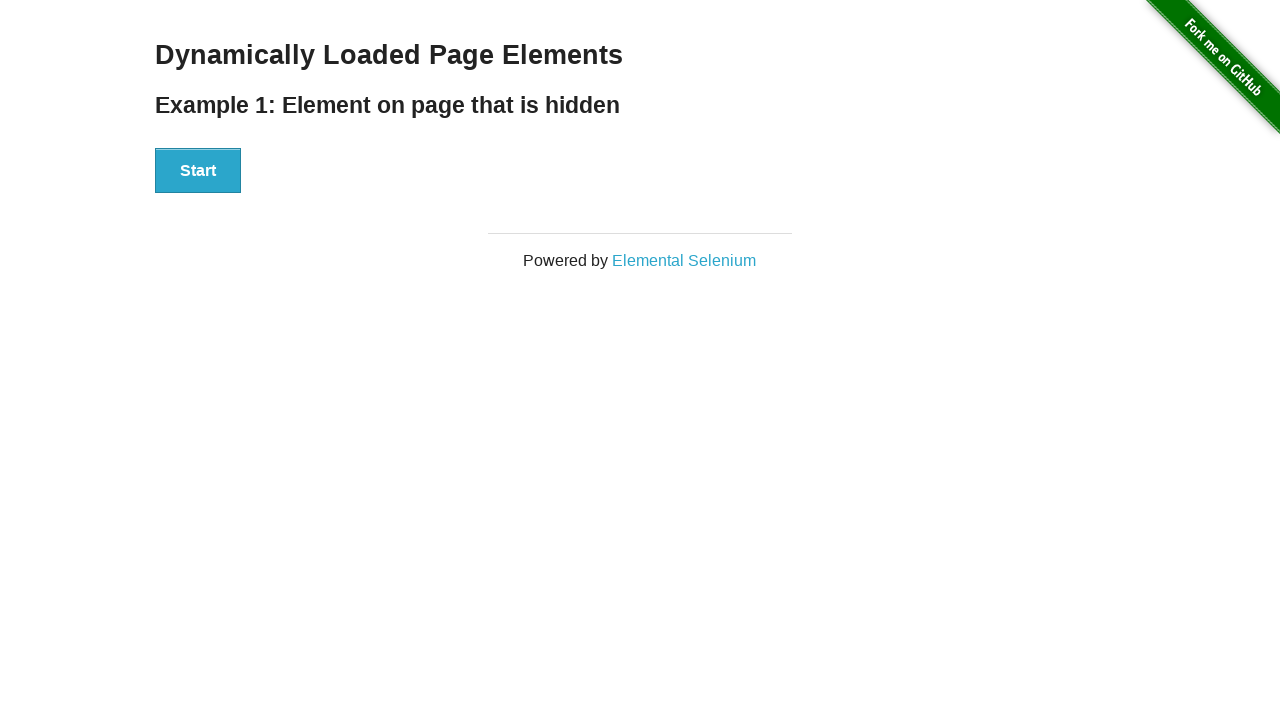

Clicked start button to trigger dynamic loading at (198, 171) on xpath=//div[@id='start']//button
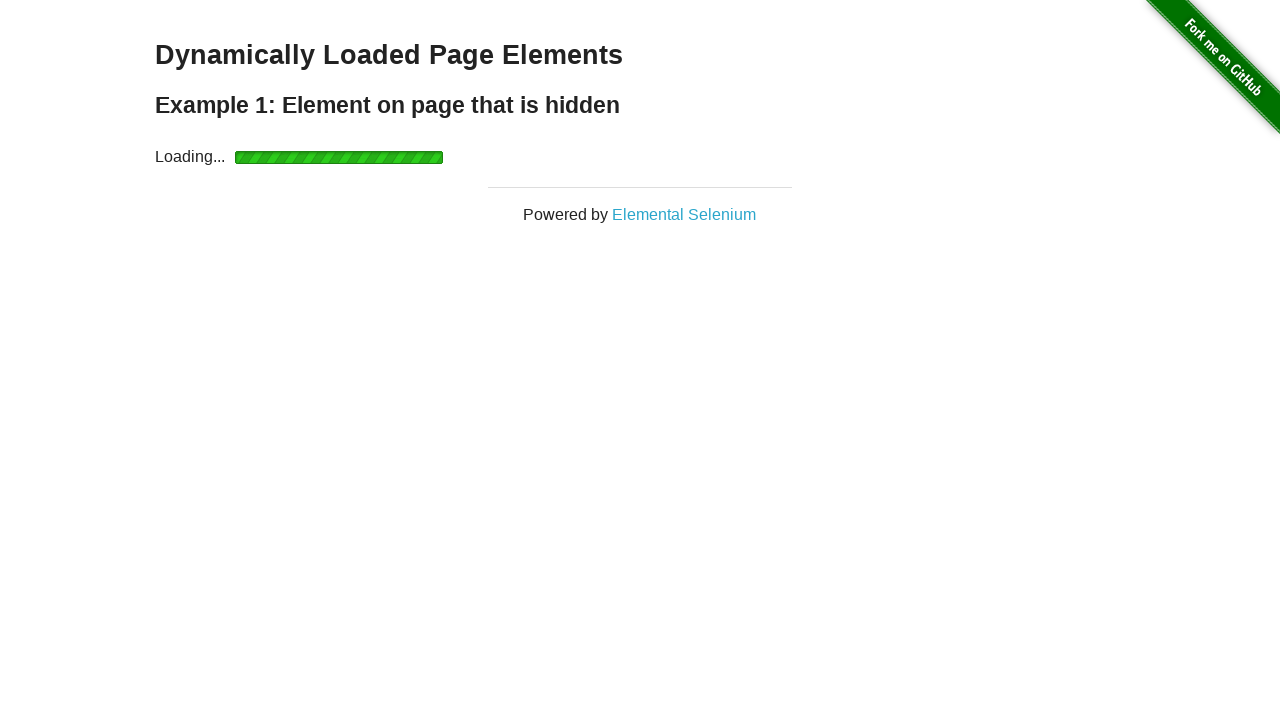

Waited for 'Hello World!' text to appear
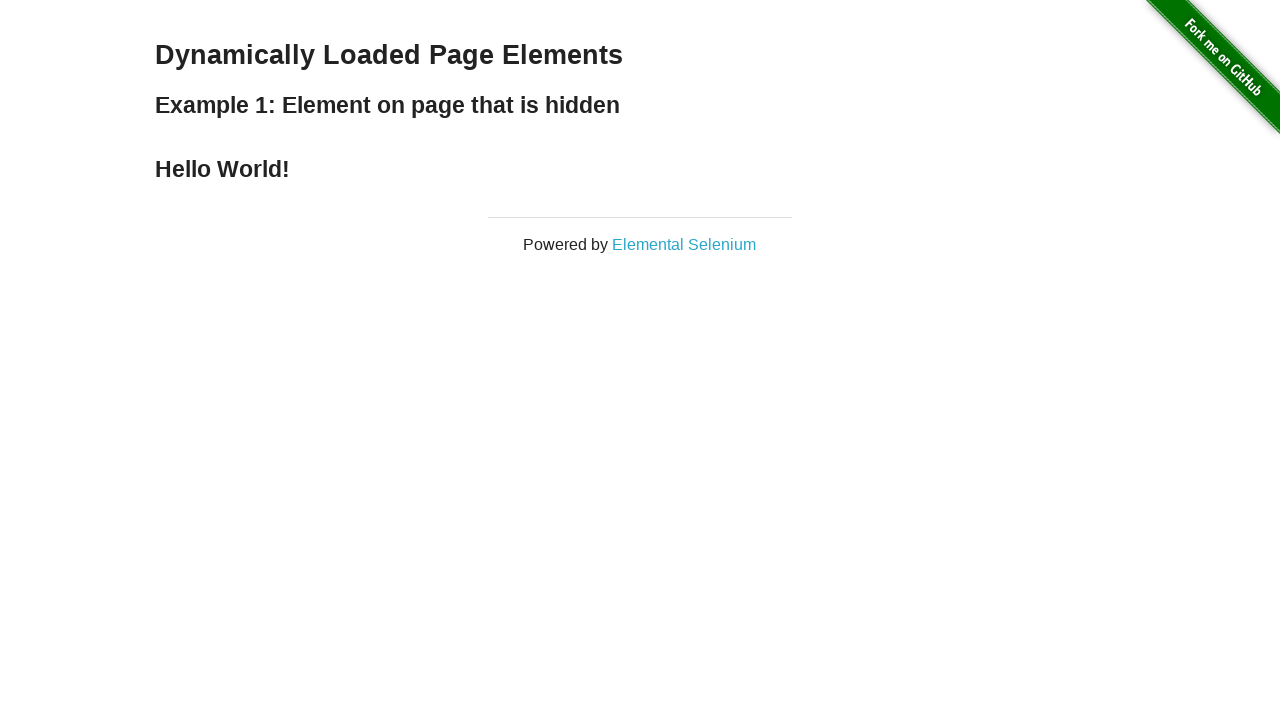

Located the Hello World element
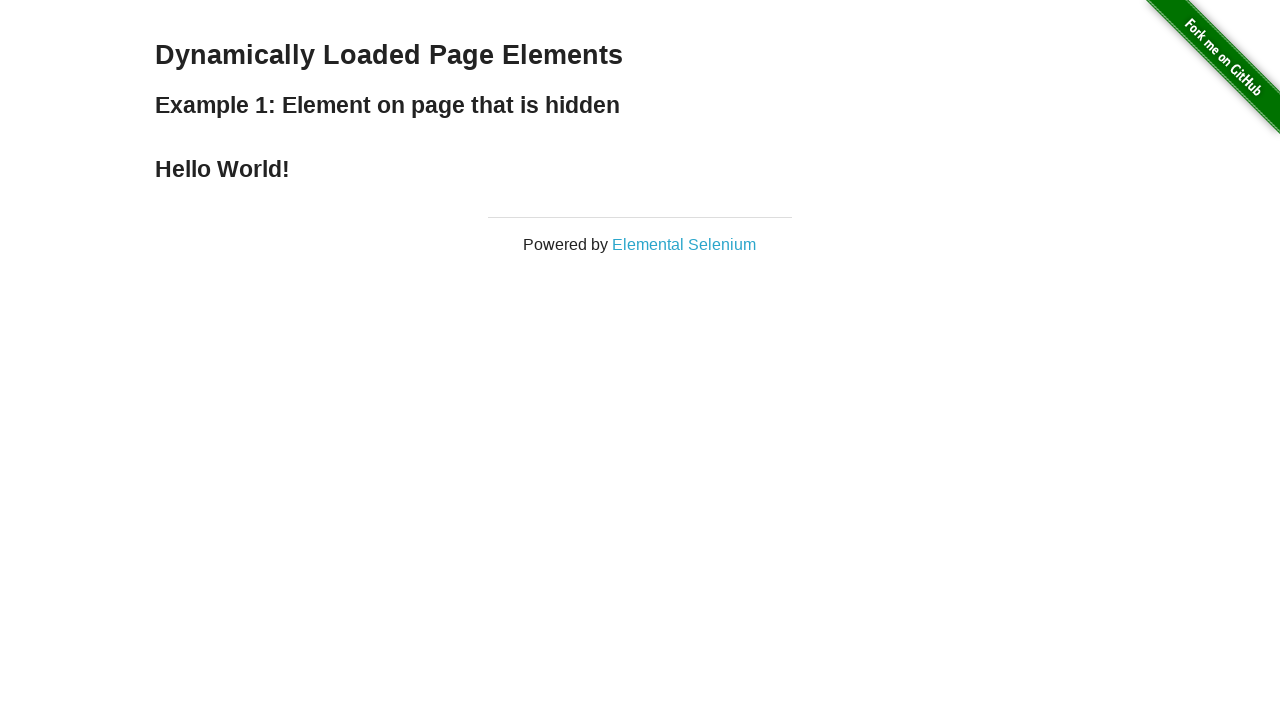

Verified that element contains 'Hello World!' text
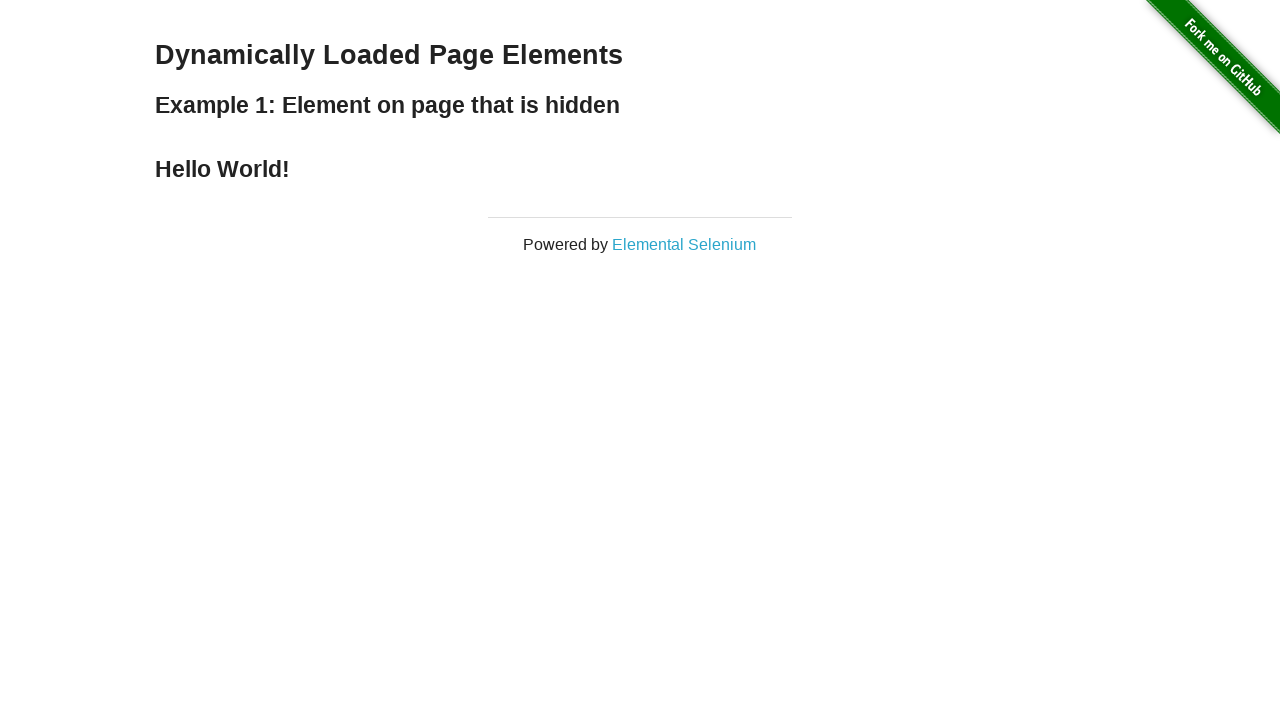

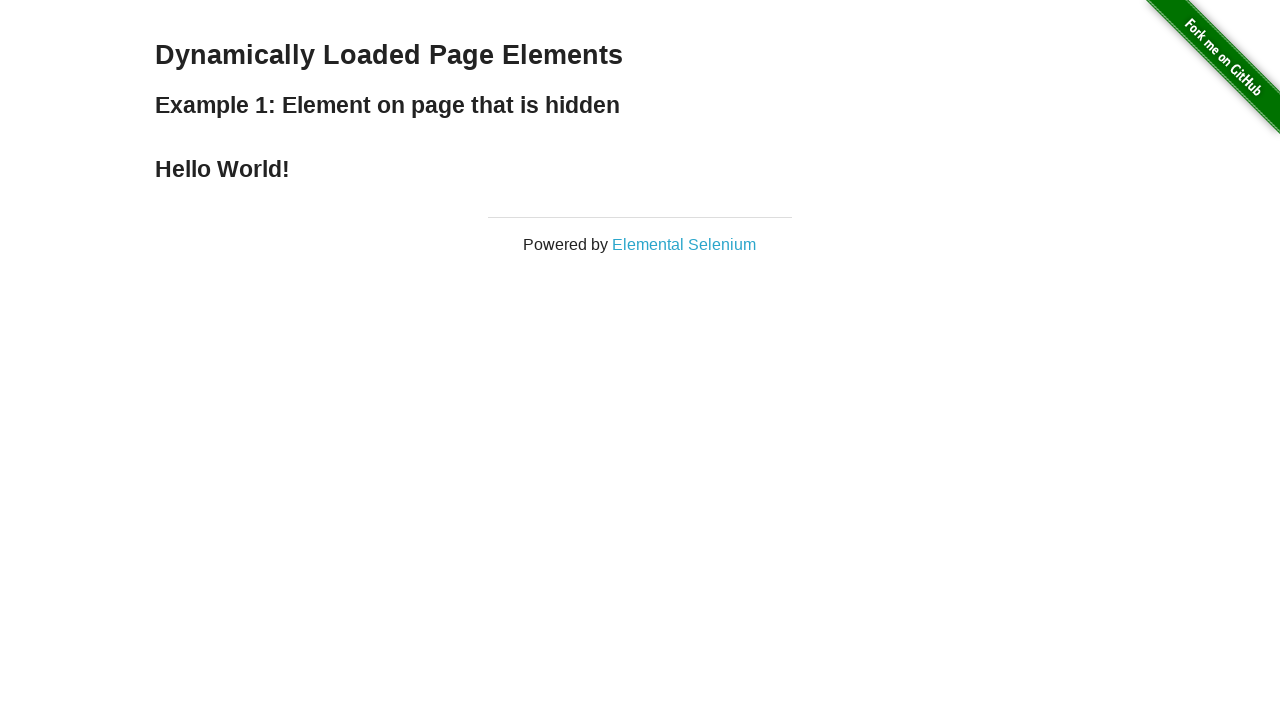